Tests interaction with a web form by clicking a text input field, selecting a checkbox, selecting a radio button, and submitting the form.

Starting URL: https://www.selenium.dev/selenium/web/web-form.html

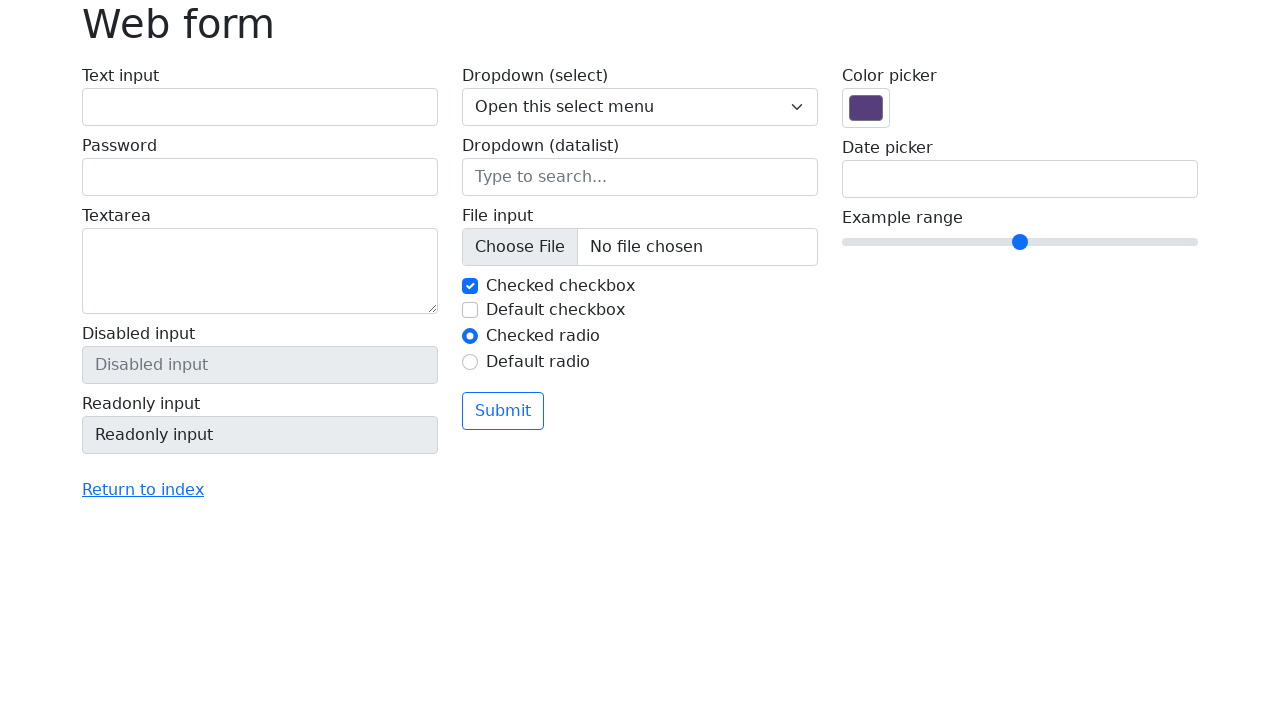

Clicked on the text input field at (260, 107) on #my-text-id
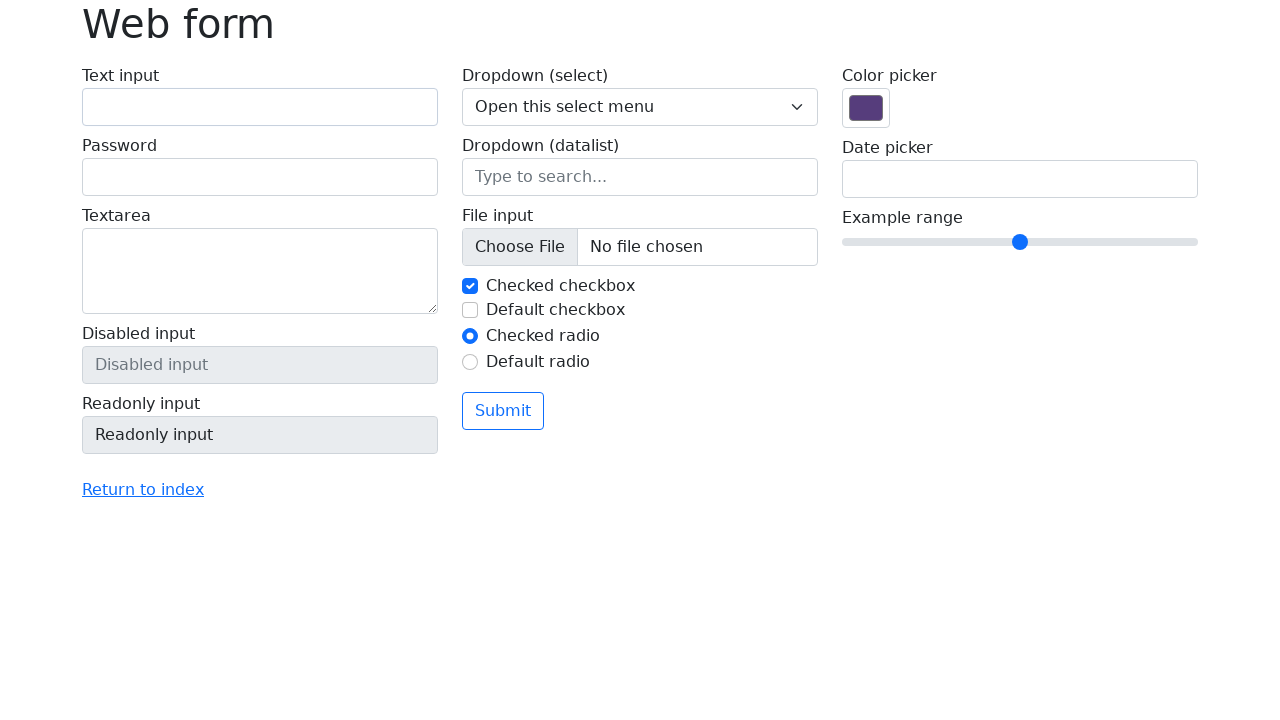

Clicked the second checkbox at (470, 310) on #my-check-2
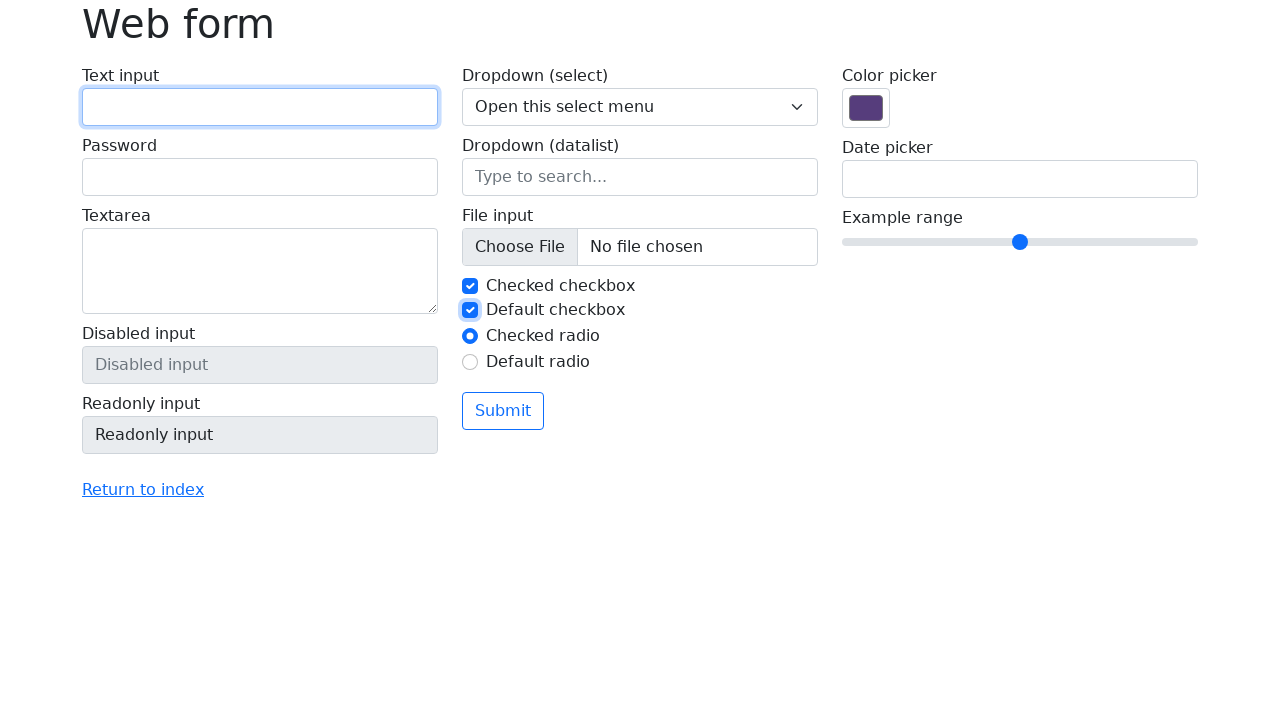

Clicked the second radio button at (470, 362) on #my-radio-2
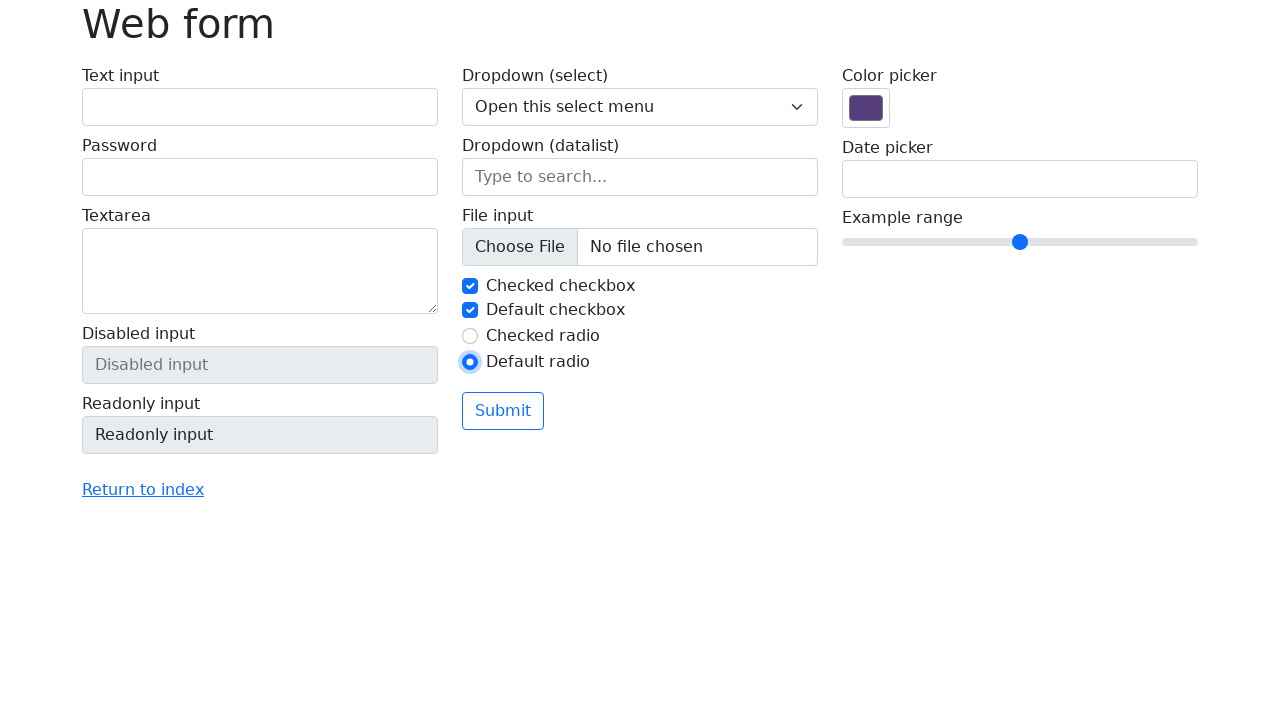

Clicked the submit button at (503, 411) on button[type='submit']
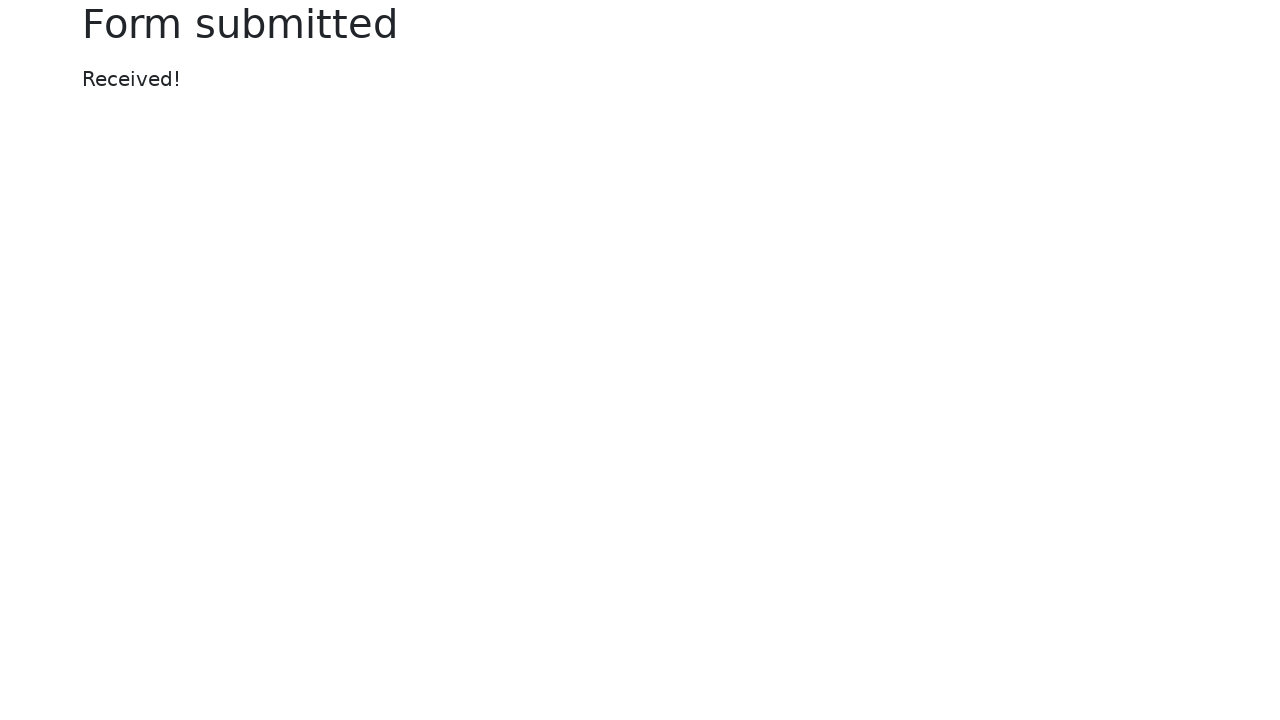

Form submission completed and page loaded
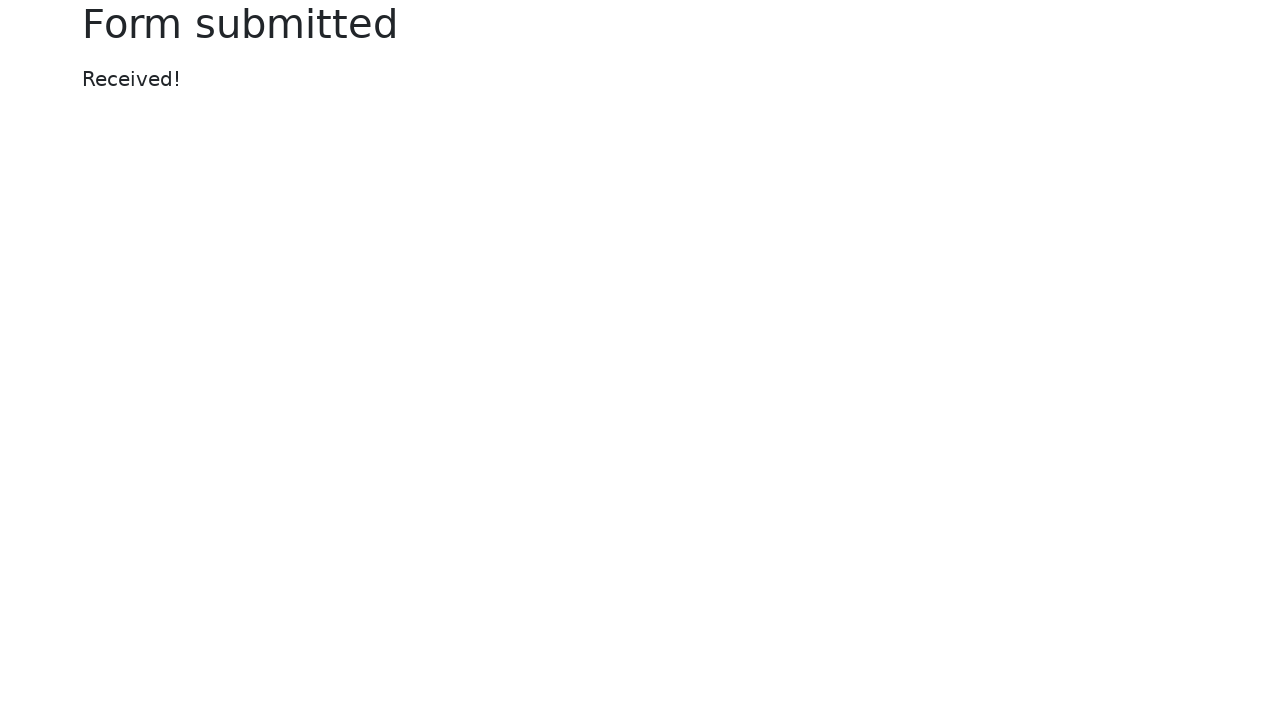

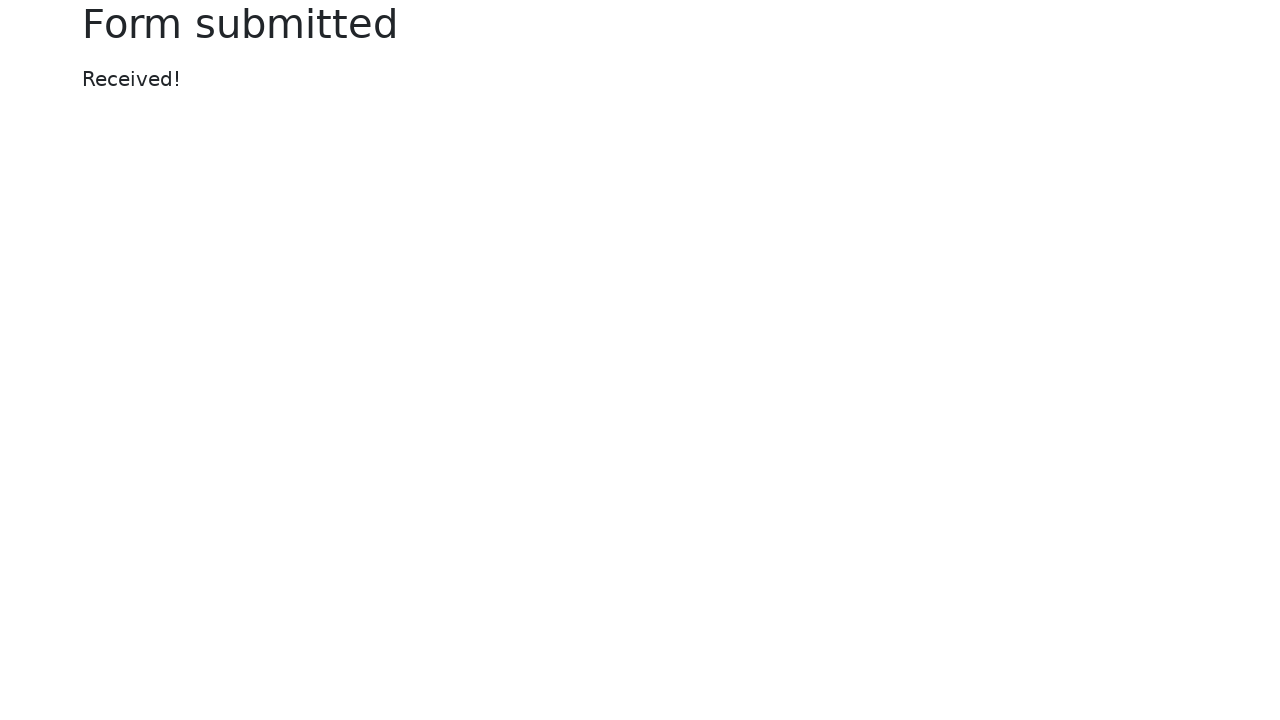